Automates playing the 2048 game by sending arrow key inputs in a pattern until the game is over

Starting URL: https://play2048.co

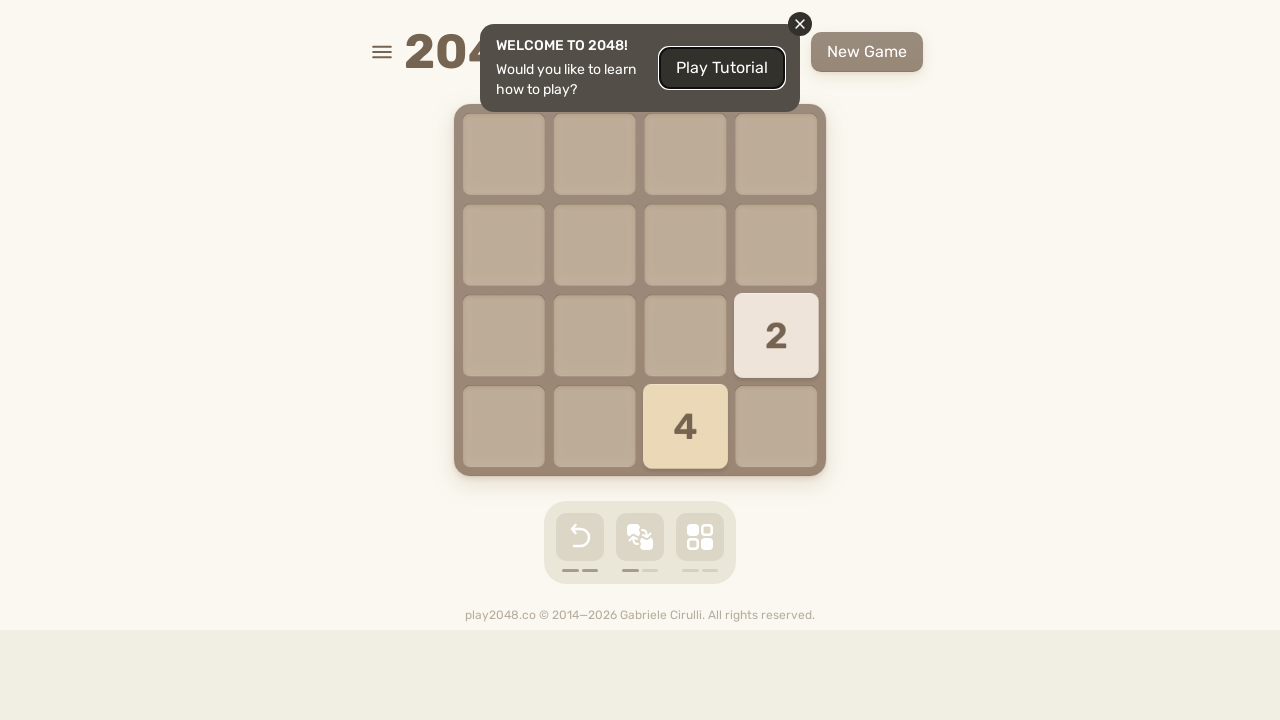

Pressed ArrowDown key to move tiles down on html
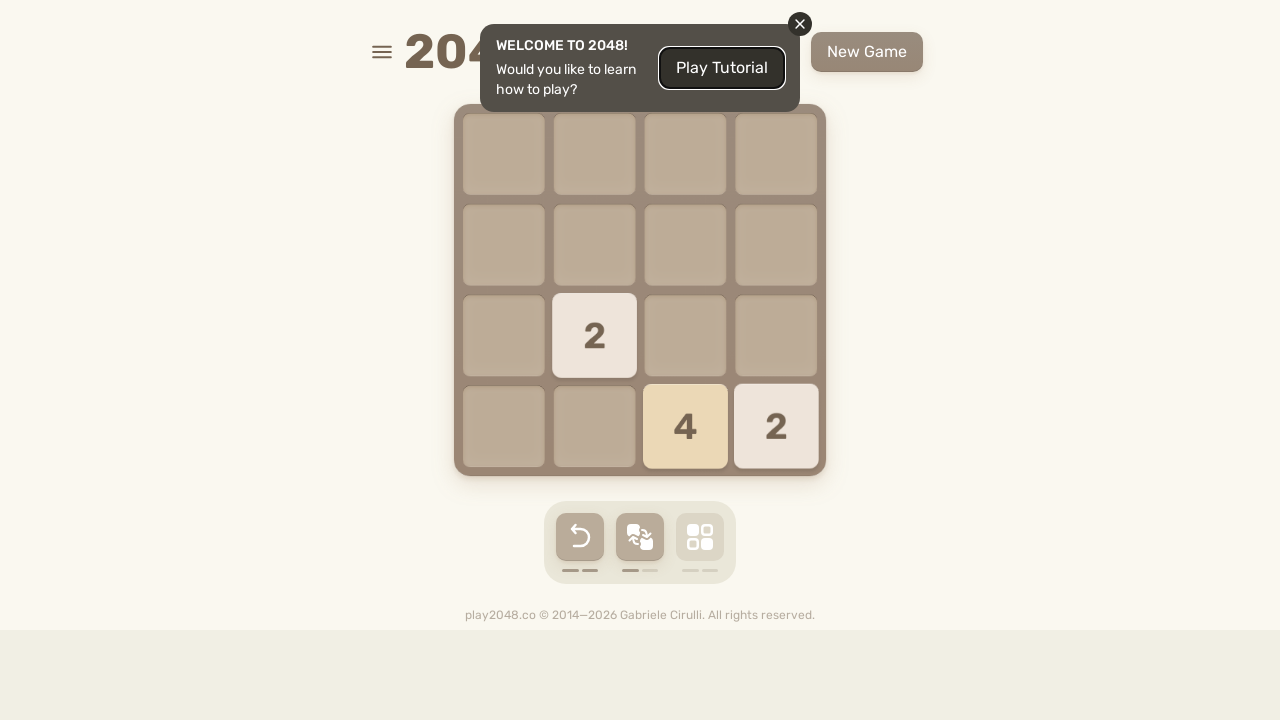

Pressed ArrowLeft key to move tiles left on html
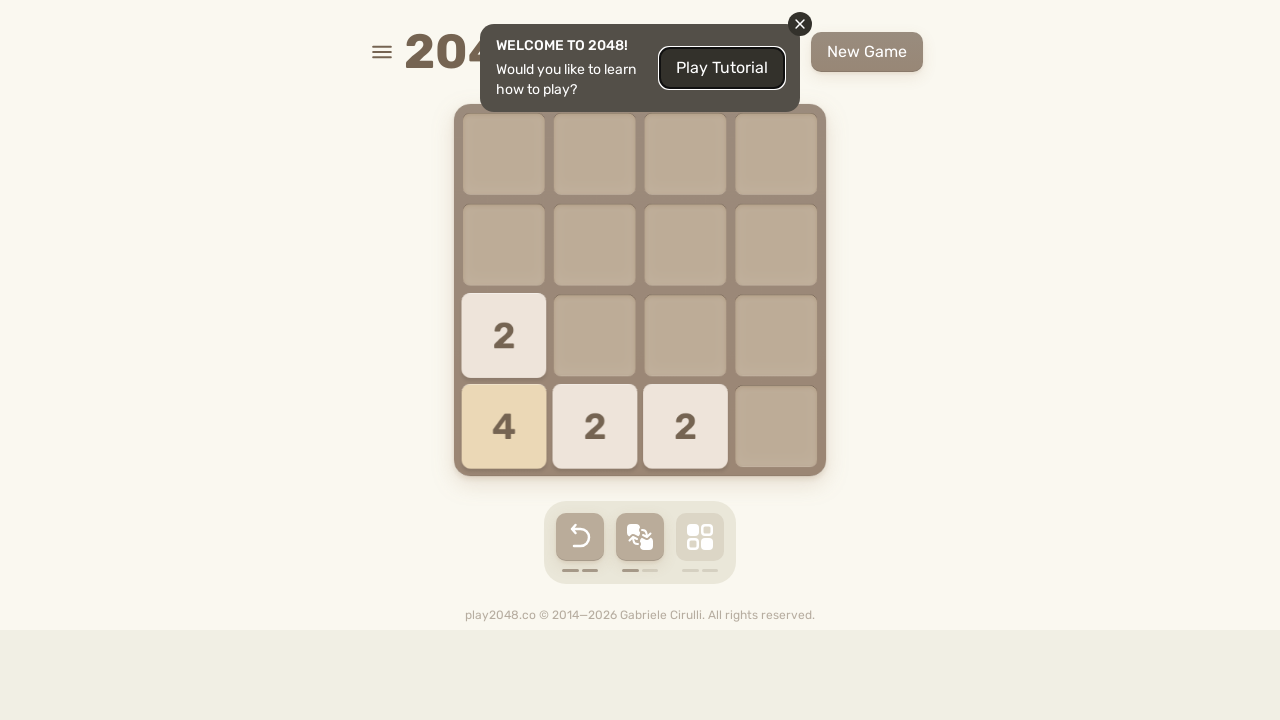

Pressed ArrowUp key to move tiles up on html
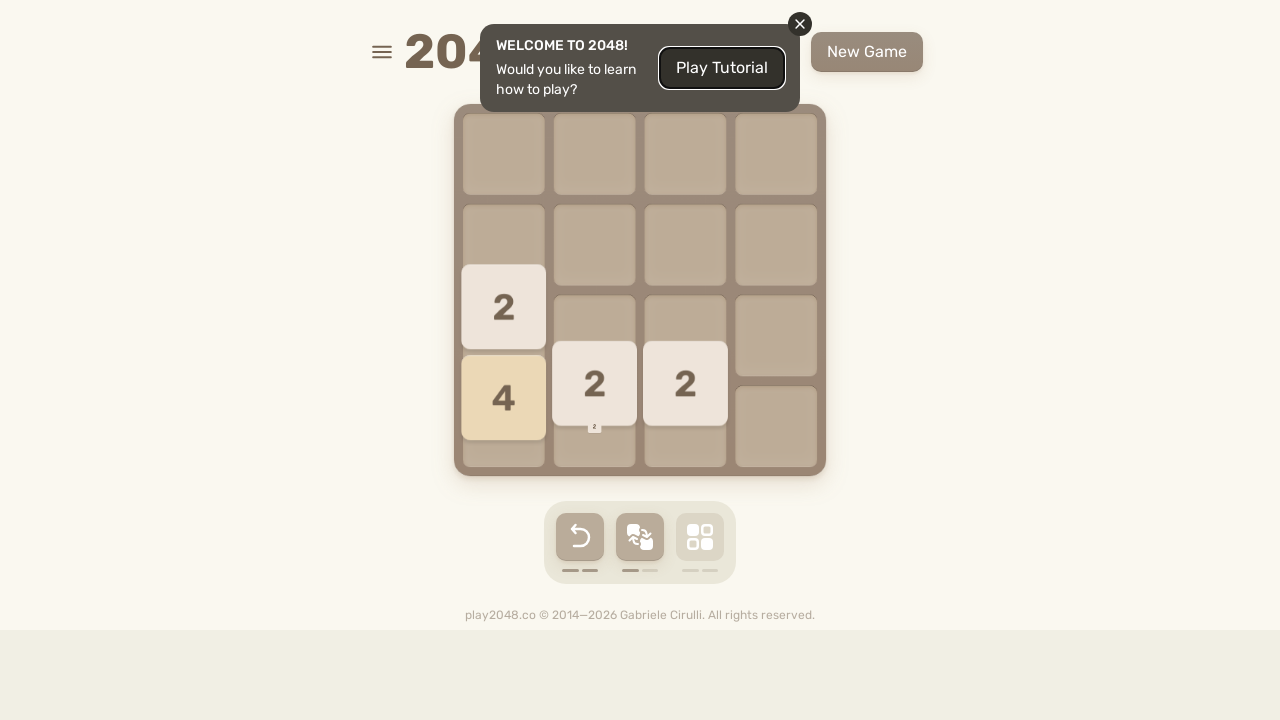

Pressed ArrowRight key to move tiles right on html
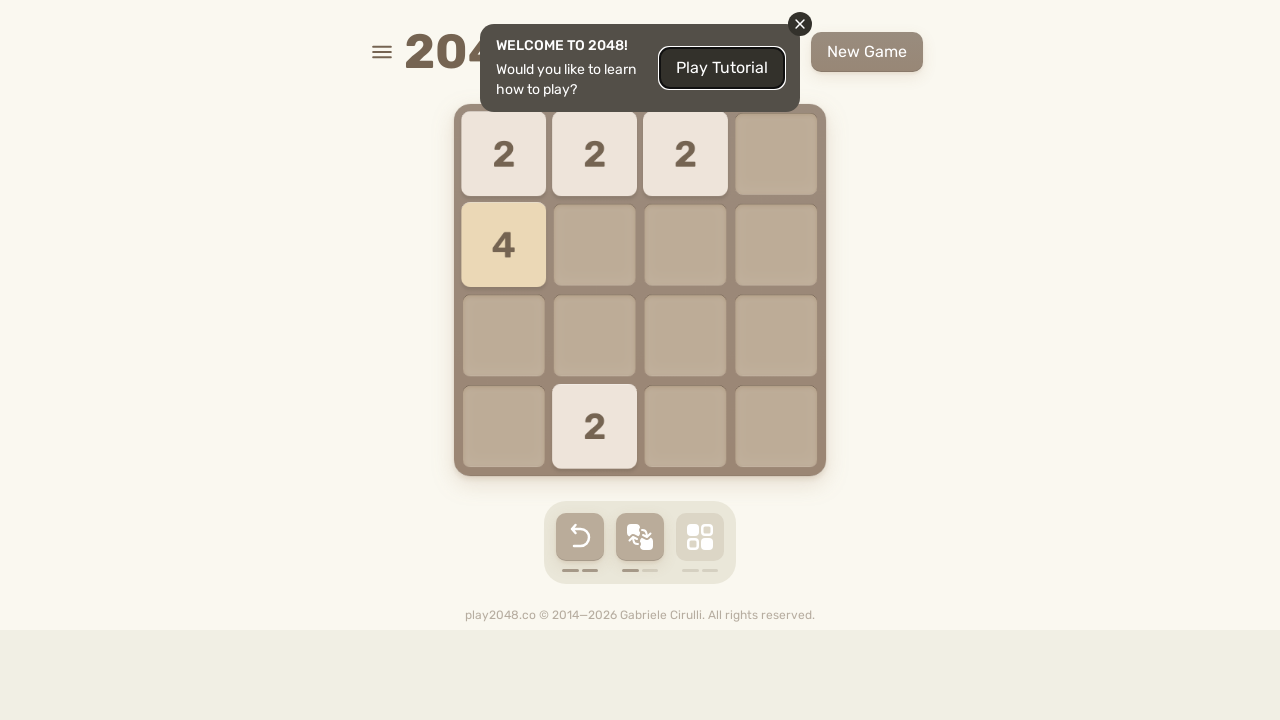

Pressed ArrowDown key to move tiles down on html
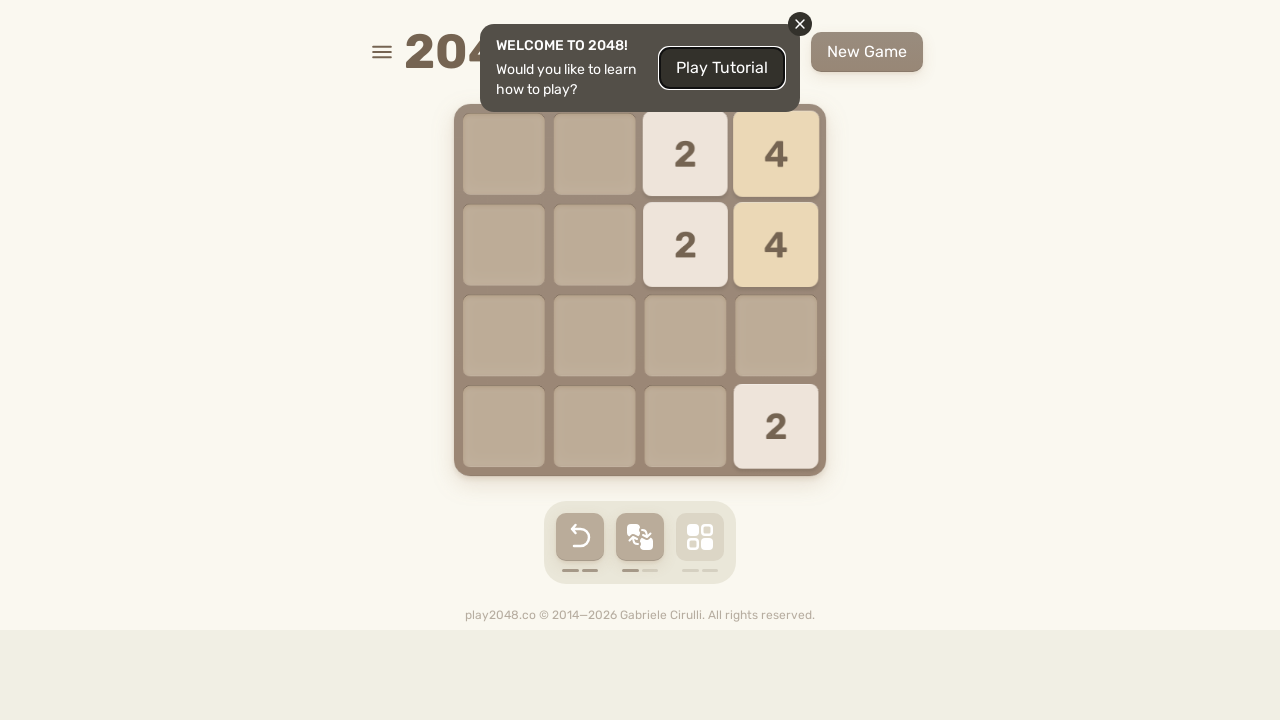

Pressed ArrowLeft key to move tiles left on html
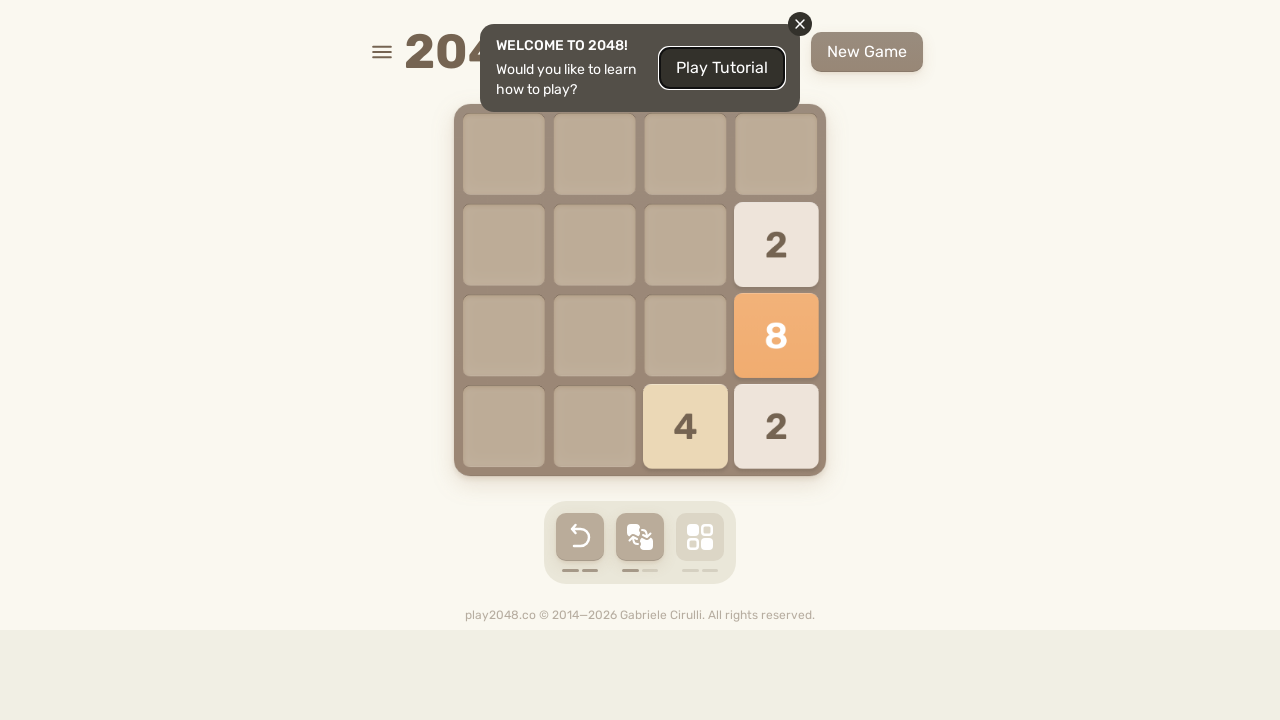

Pressed ArrowUp key to move tiles up on html
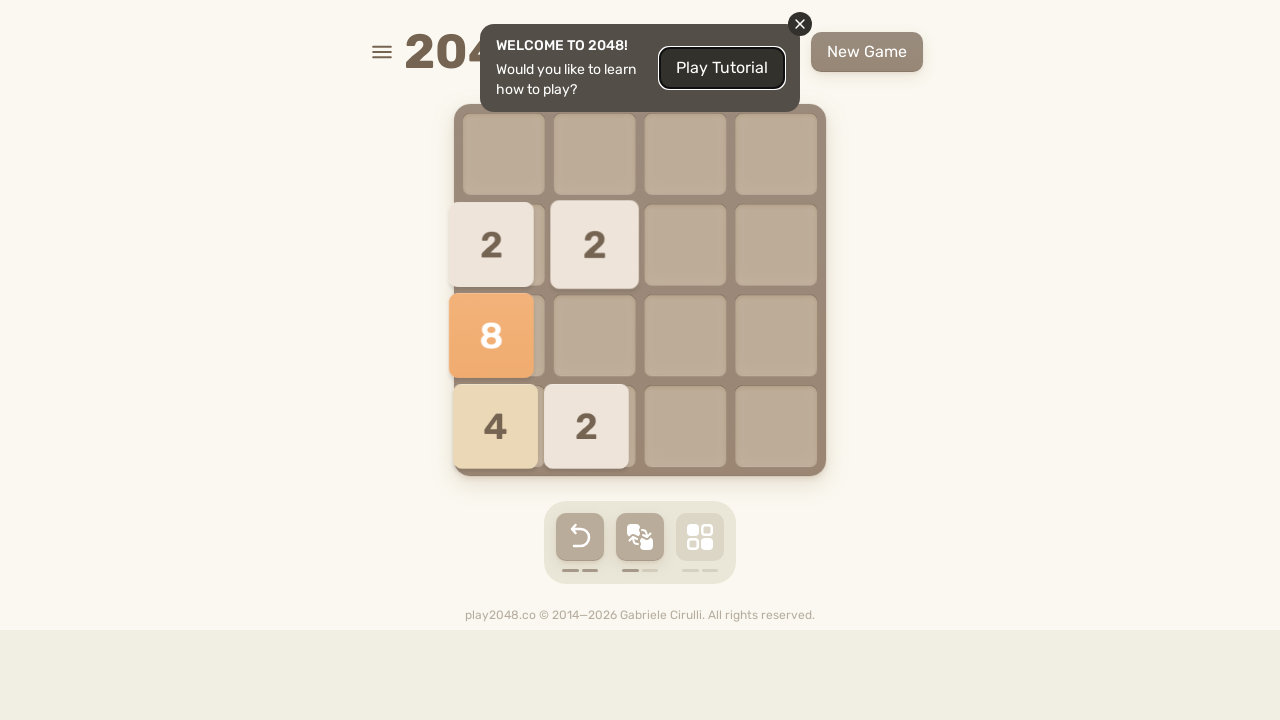

Pressed ArrowRight key to move tiles right on html
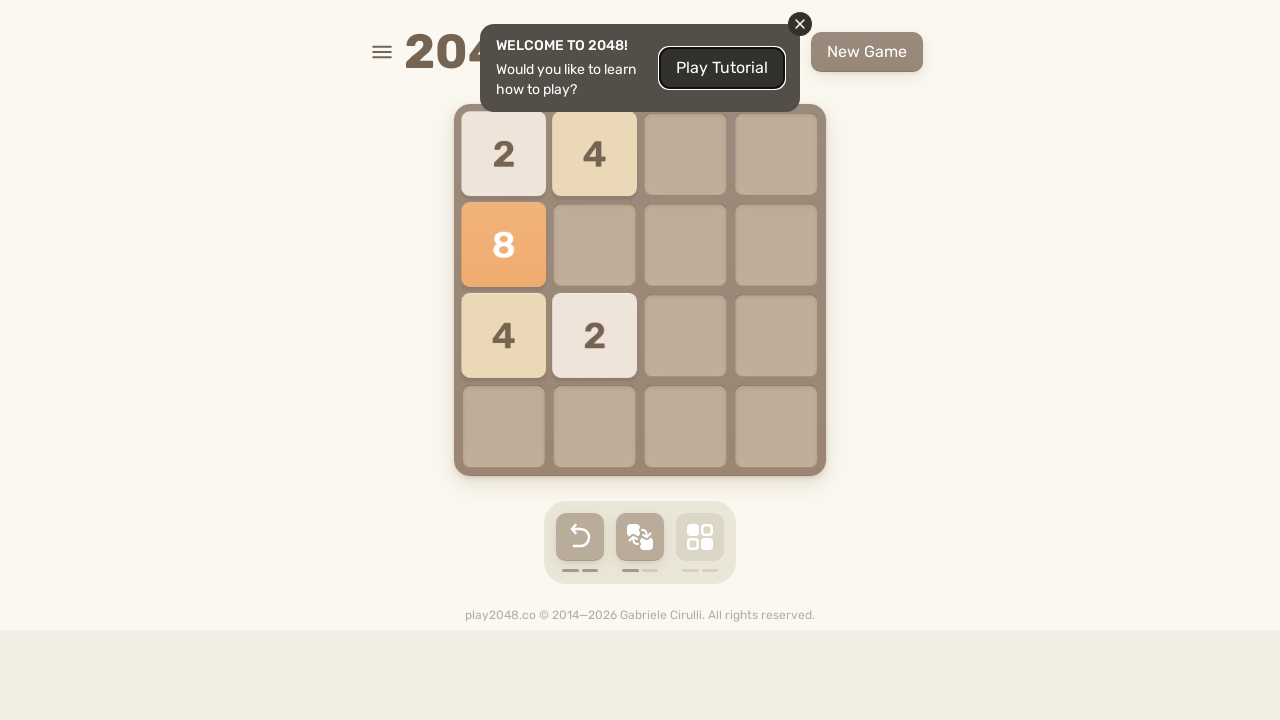

Checked for game over element
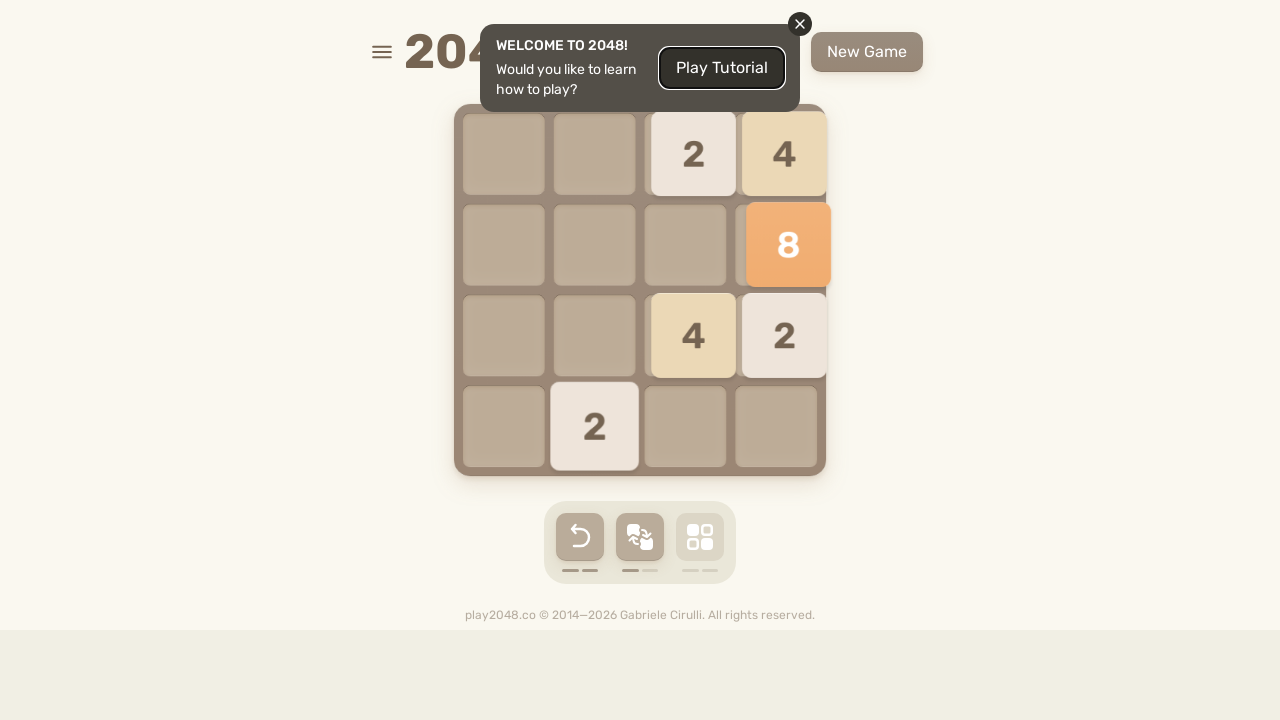

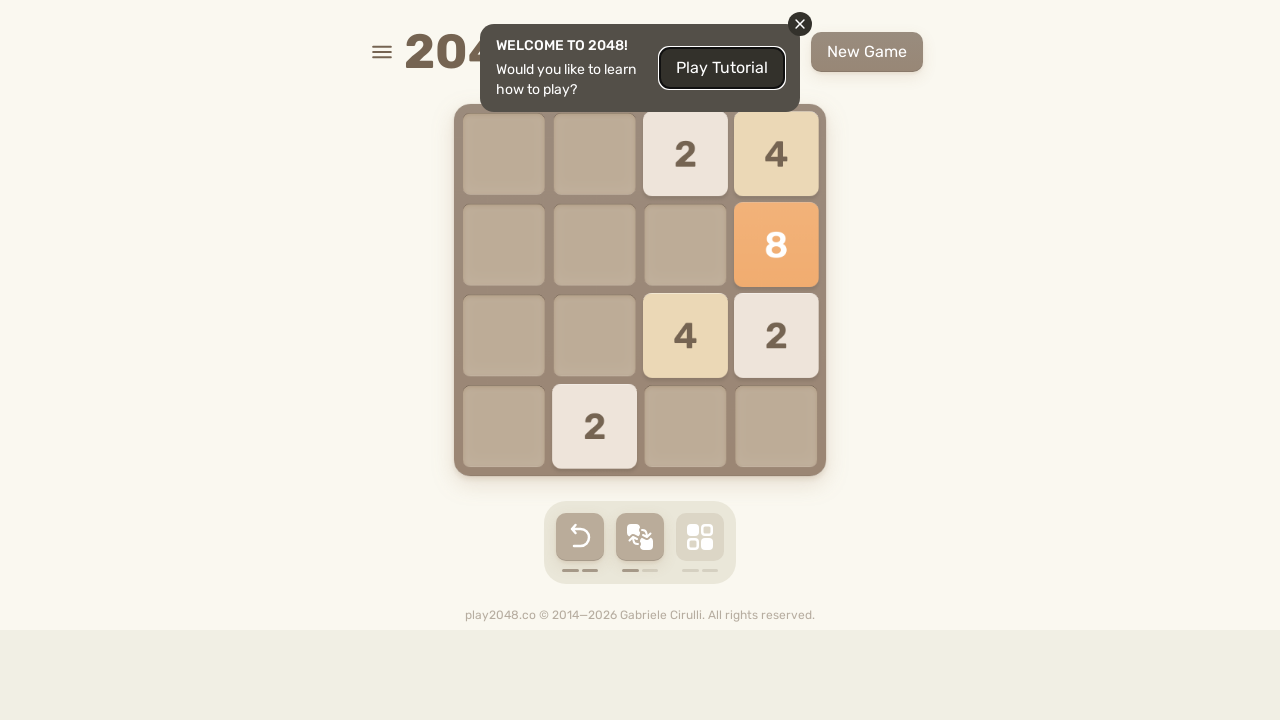